Tests web table sorting functionality by clicking on the first column header and verifying that the table data becomes sorted alphabetically

Starting URL: https://rahulshettyacademy.com/seleniumPractise/#/offers

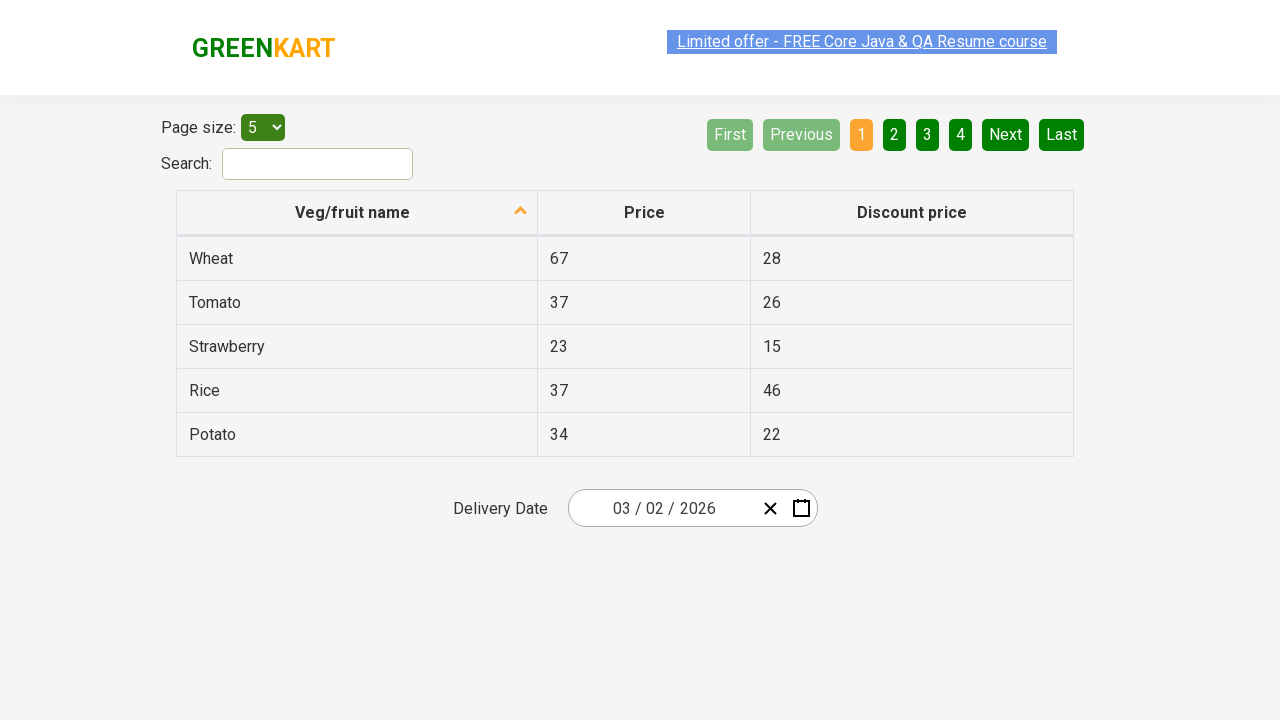

Clicked first column header to sort table at (357, 213) on xpath=//th[1]
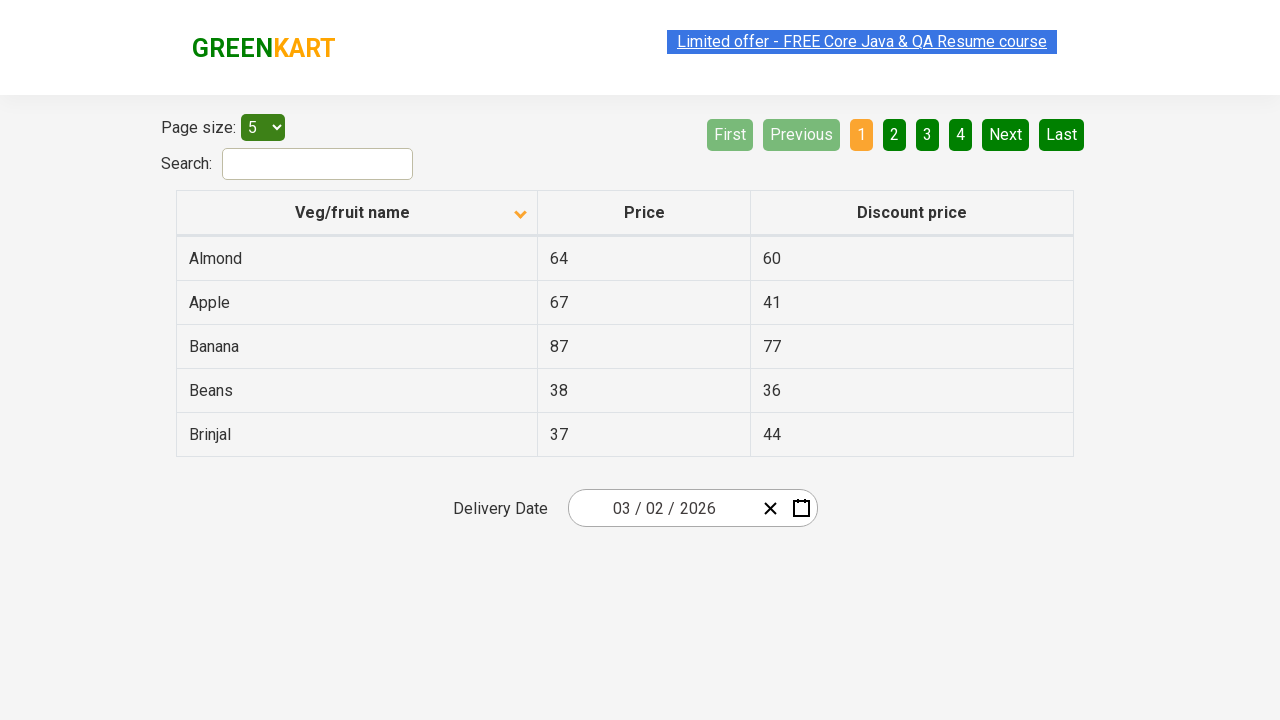

Table rows loaded after sorting
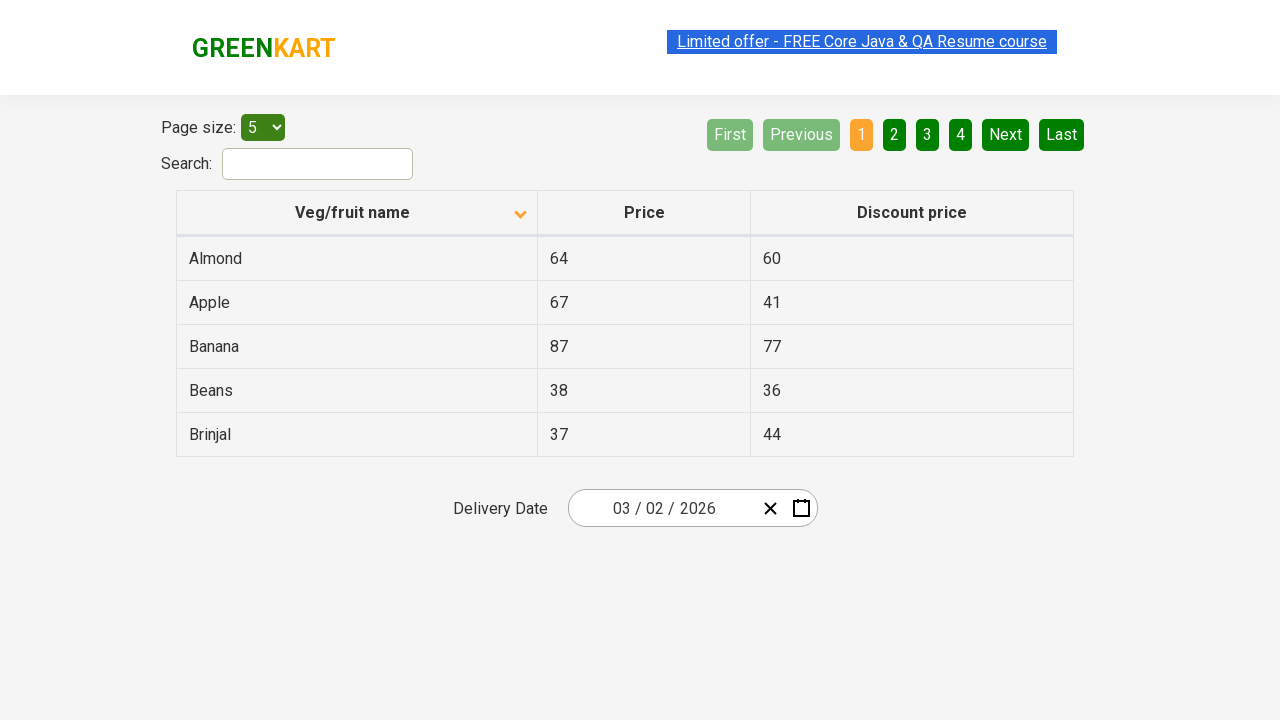

Retrieved all names from first column
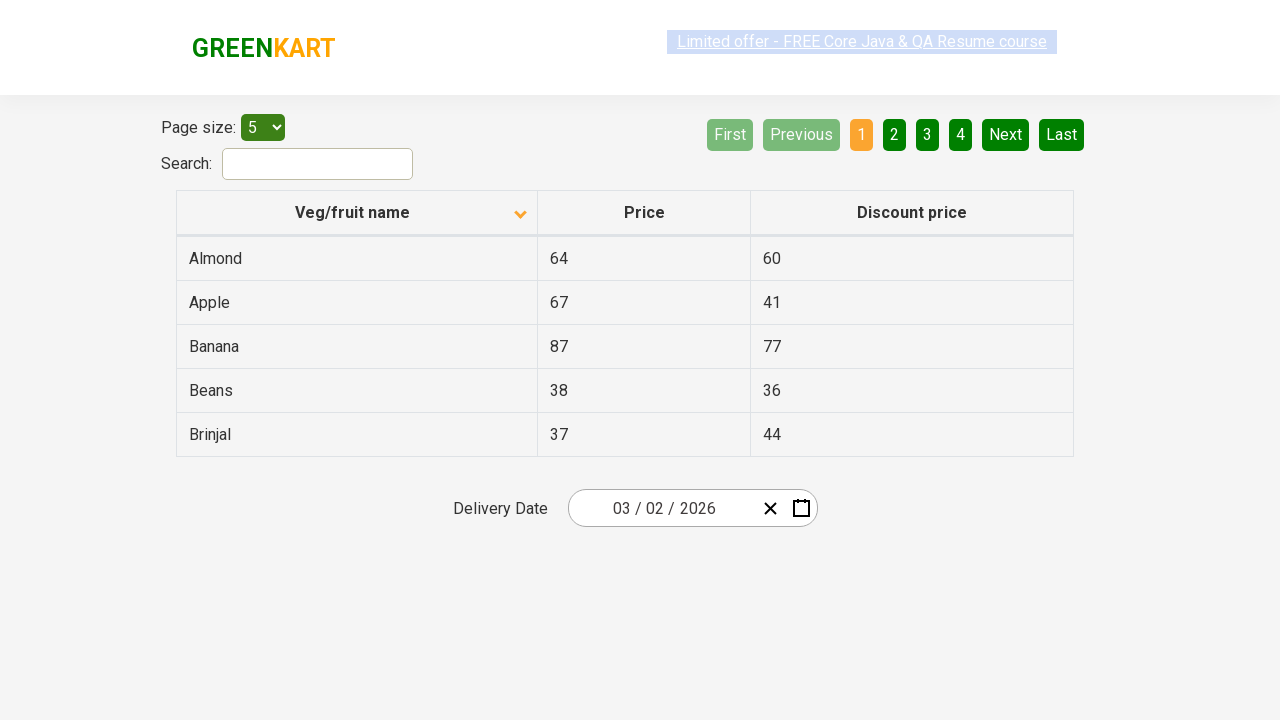

Verified table data is sorted alphabetically
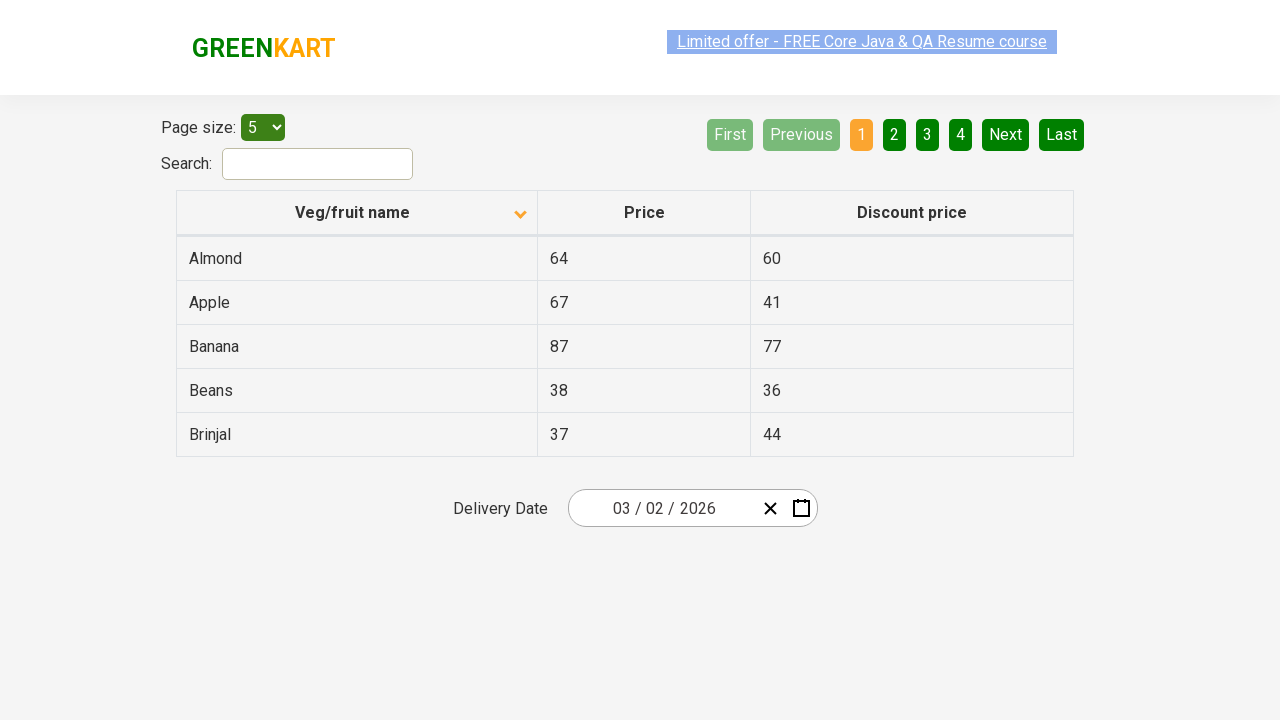

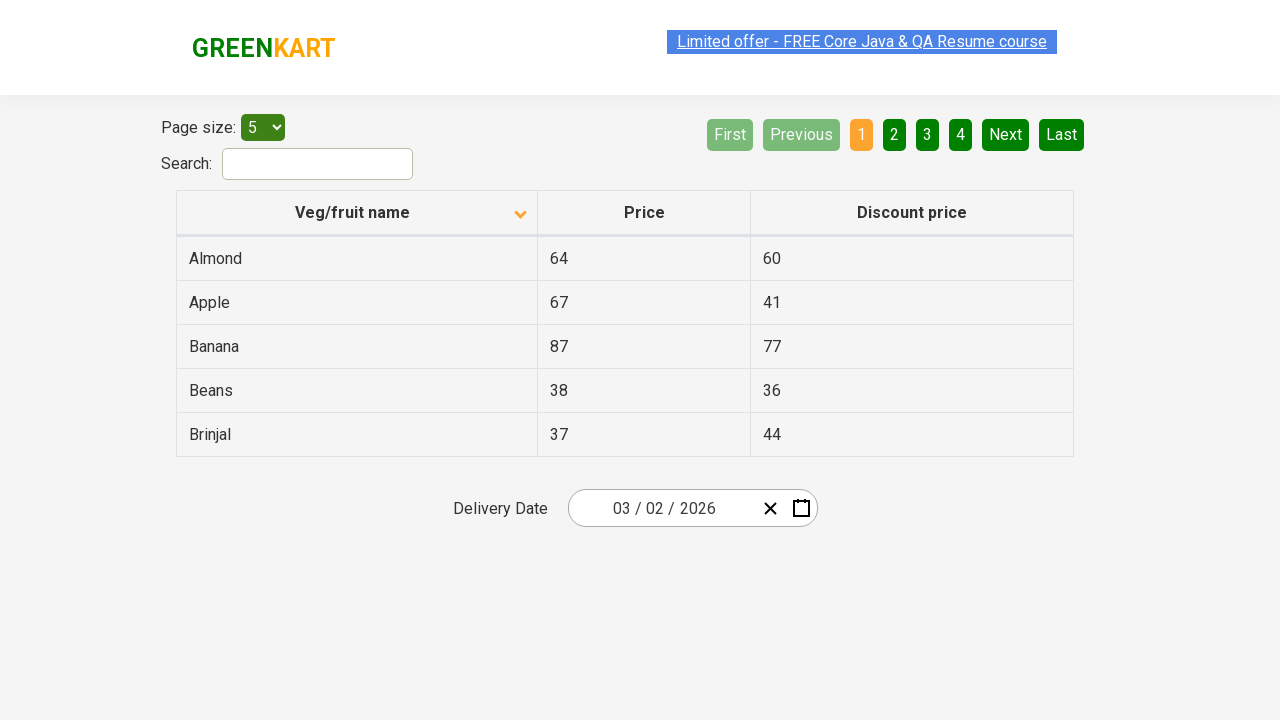